Tests dropdown menu functionality by clicking on a dropdown button and verifying the dropdown opens.

Starting URL: https://bonigarcia.dev/selenium-webdriver-java/index.html

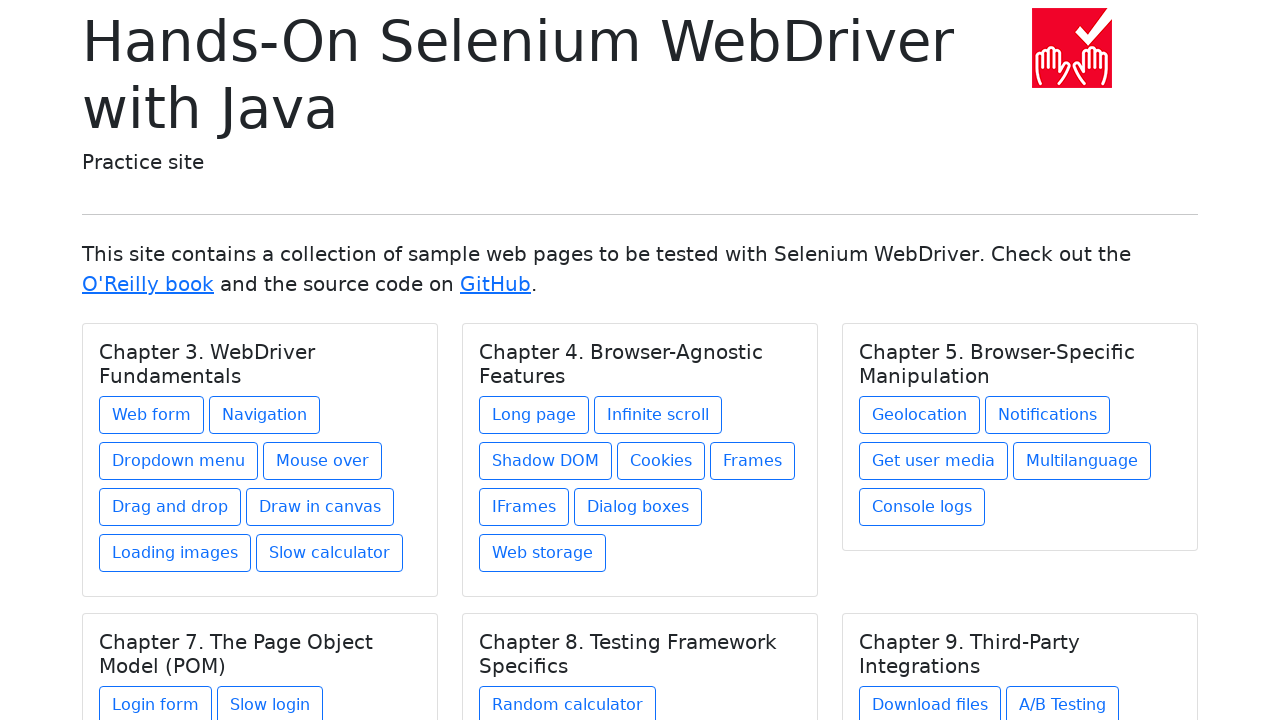

Clicked dropdown link at (178, 461) on xpath=//div[1]/div/div/a[3]
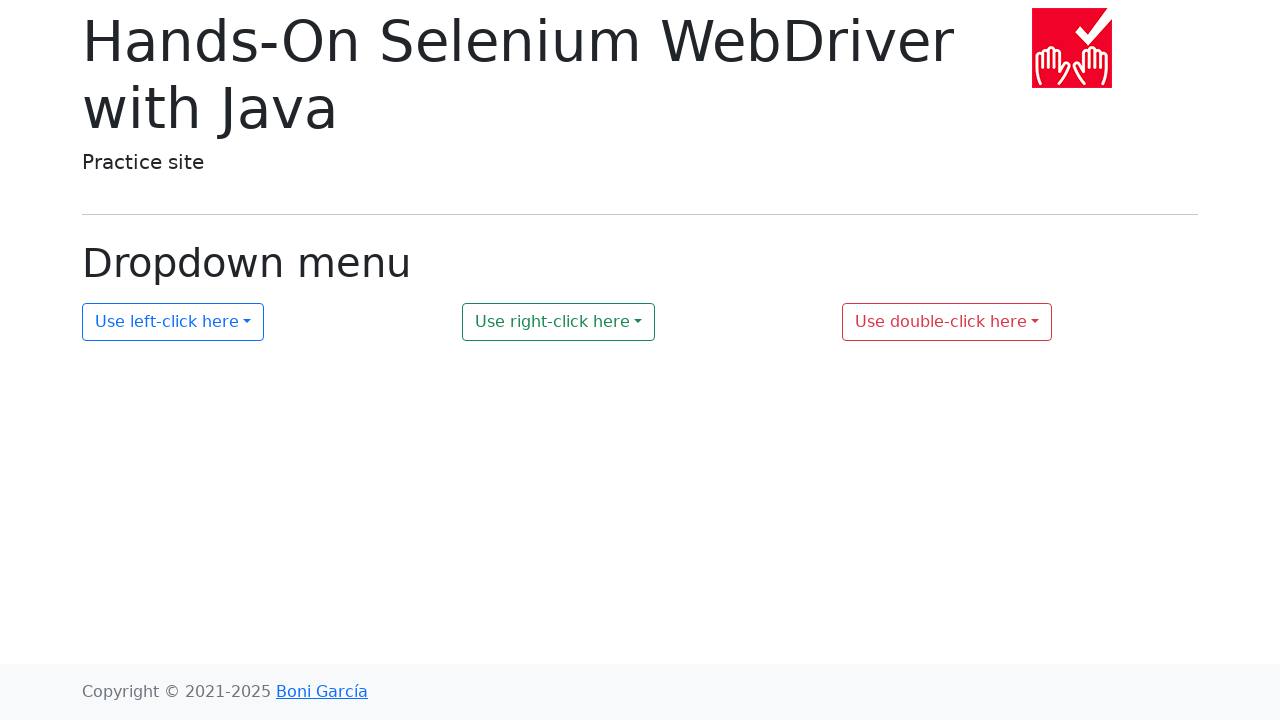

Clicked dropdown button to open menu at (173, 322) on #my-dropdown-1
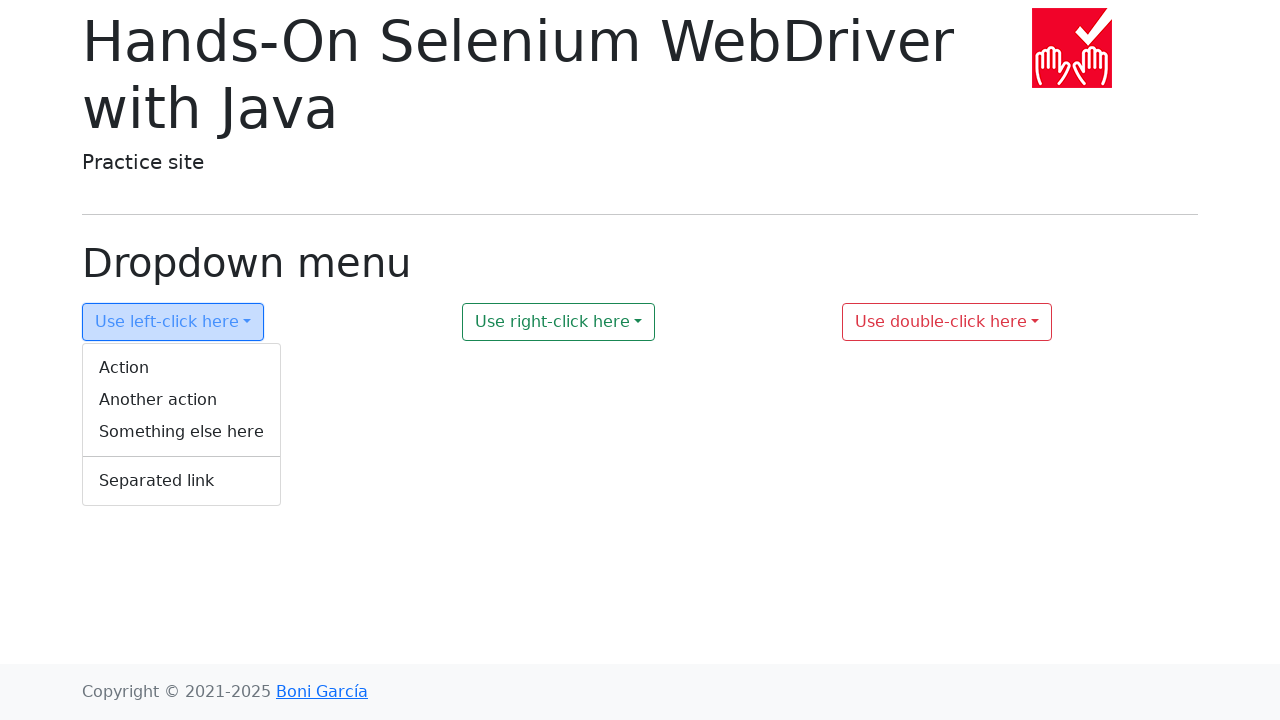

Dropdown menu opened and menu item became visible
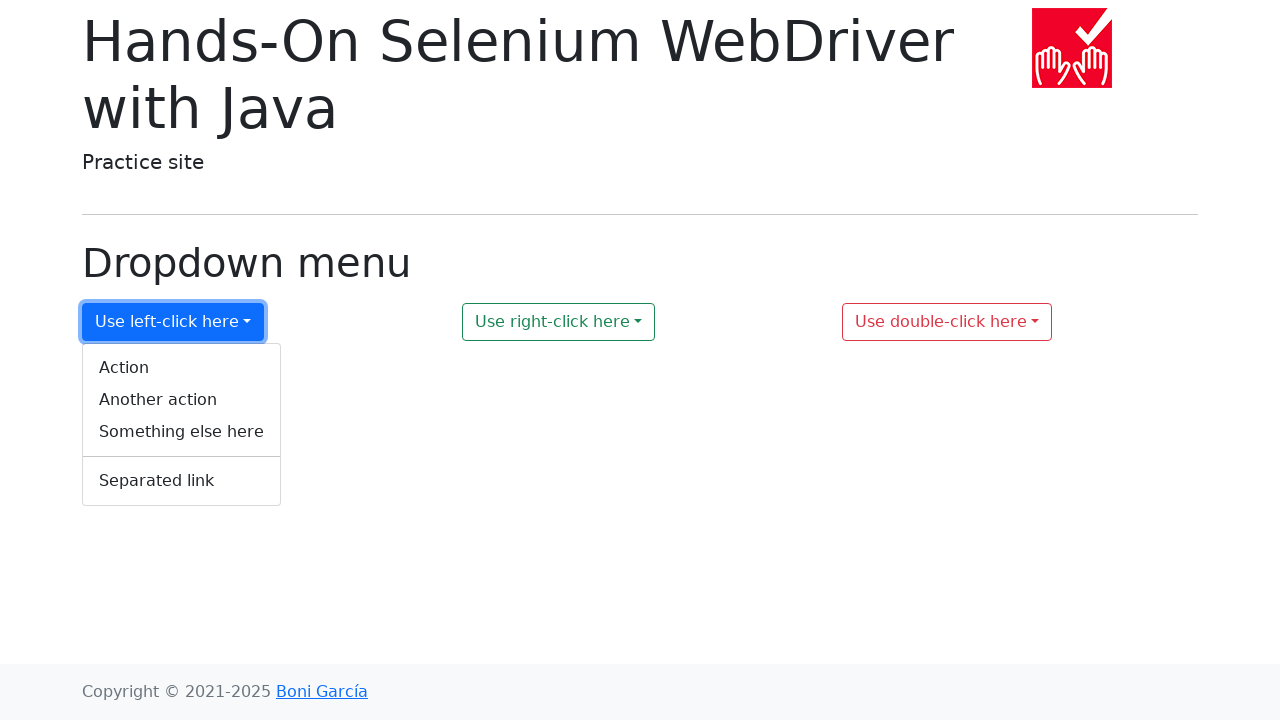

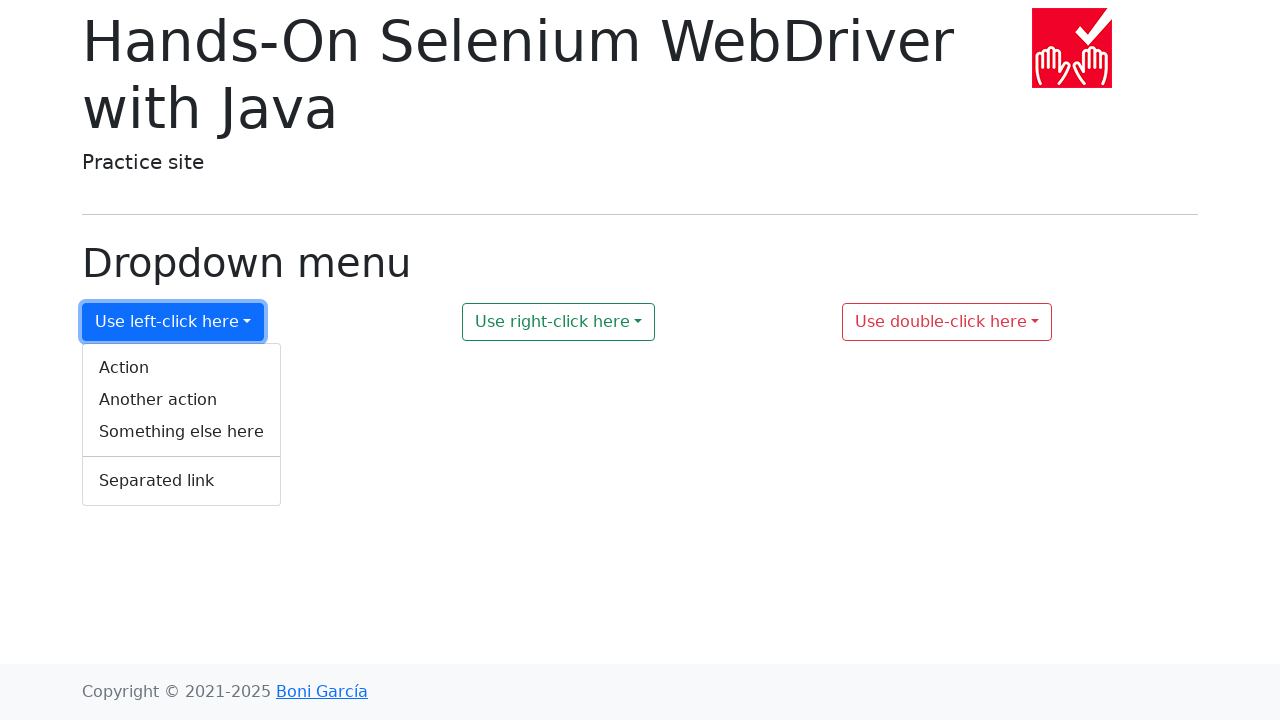